Tests a Prolog emulator on a personal website by entering a Prolog query into a form and verifying the output contains expected skill results.

Starting URL: https://www.ben-merritt.com/

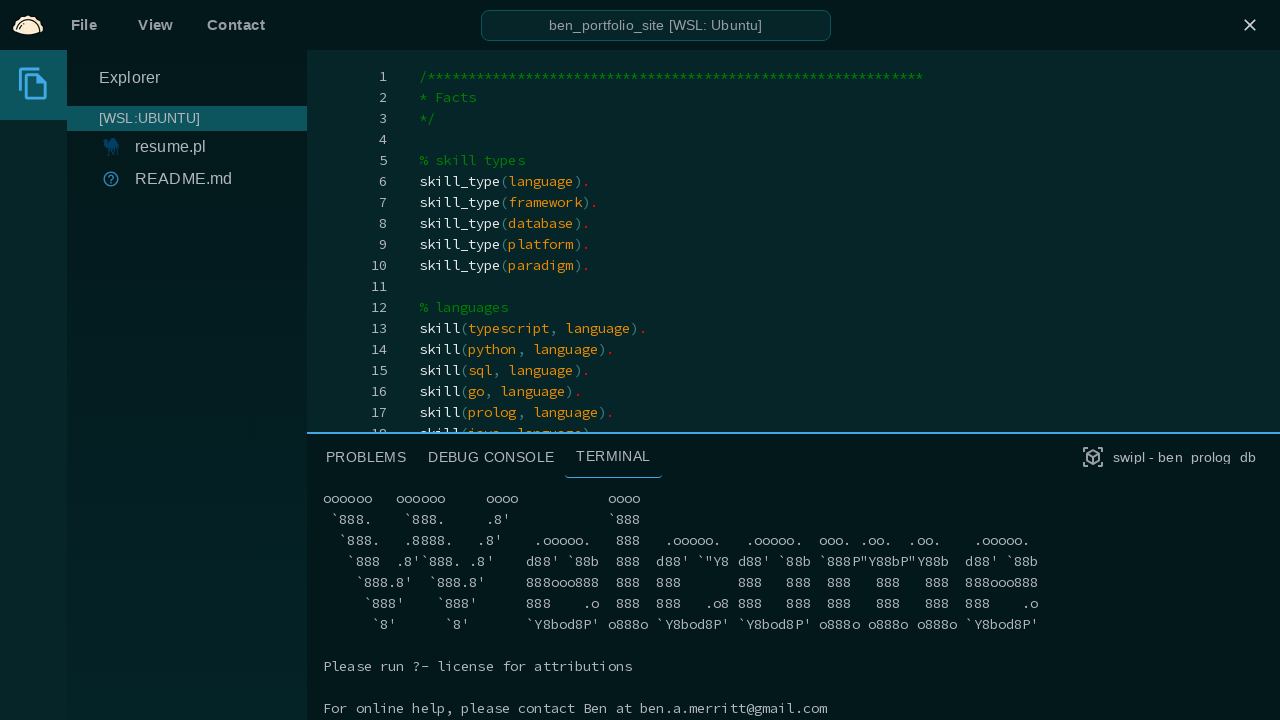

No 'Proceed' button found, continuing
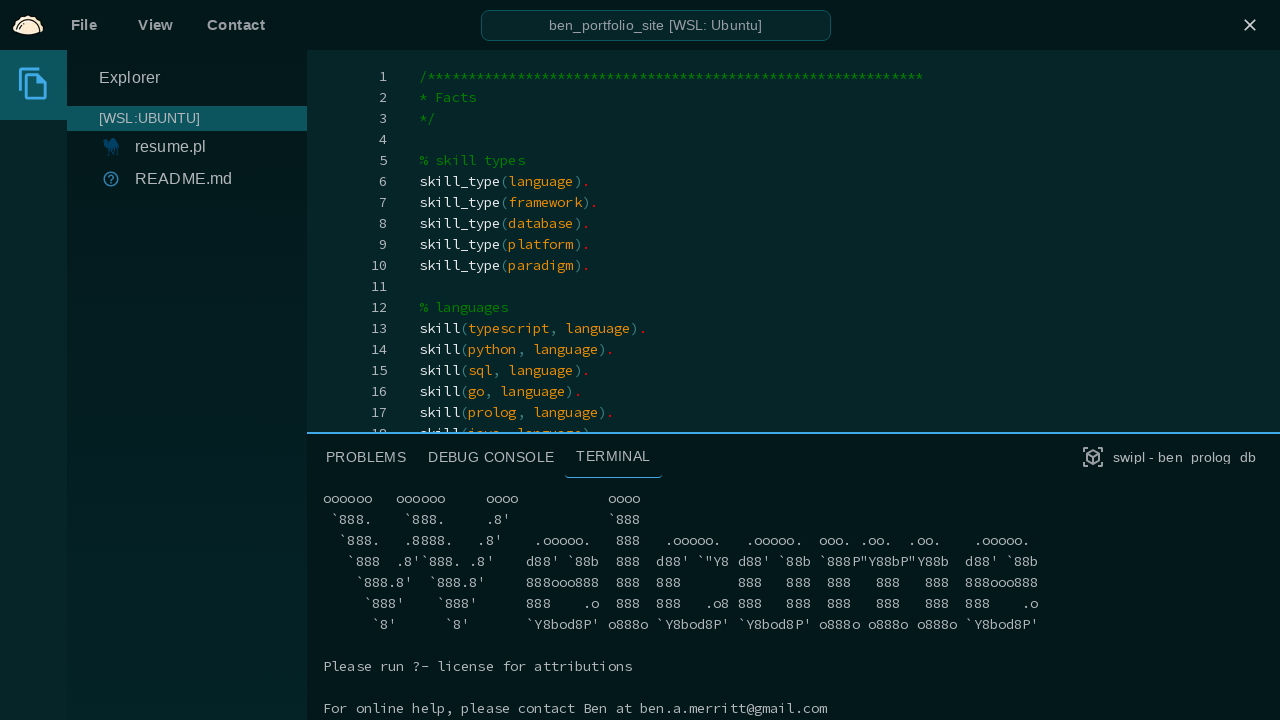

Form element loaded
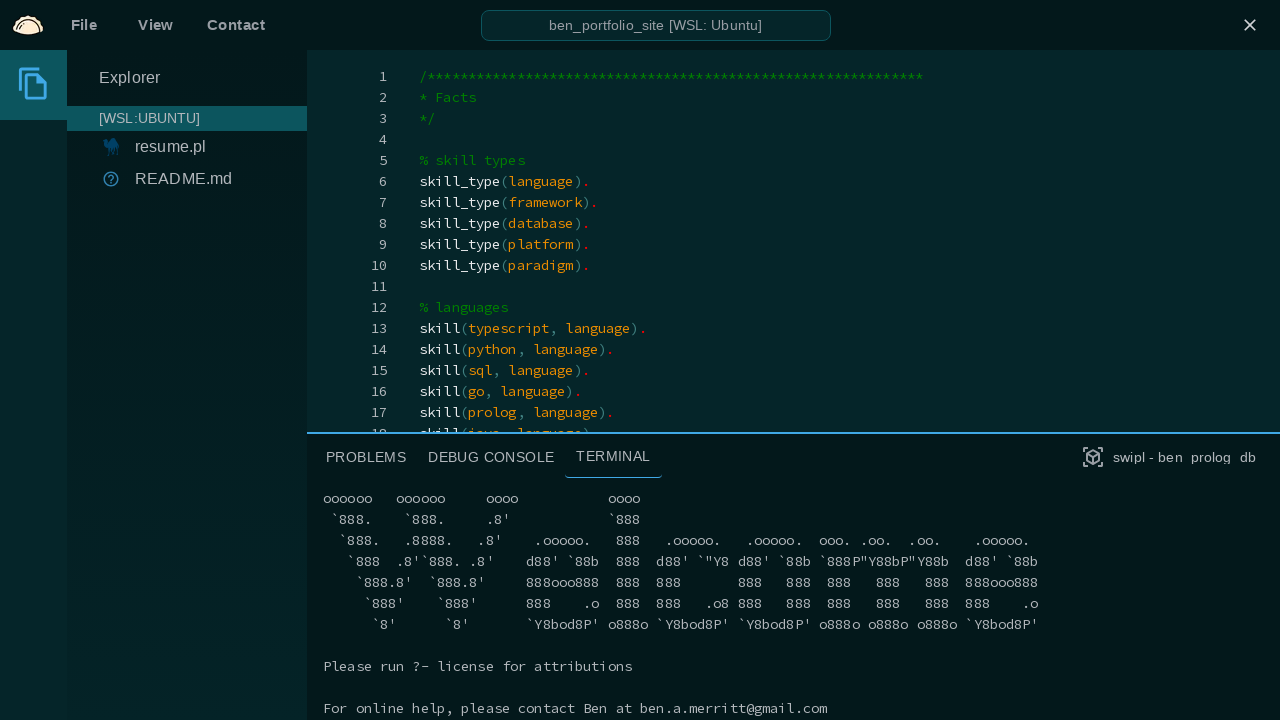

Input field loaded
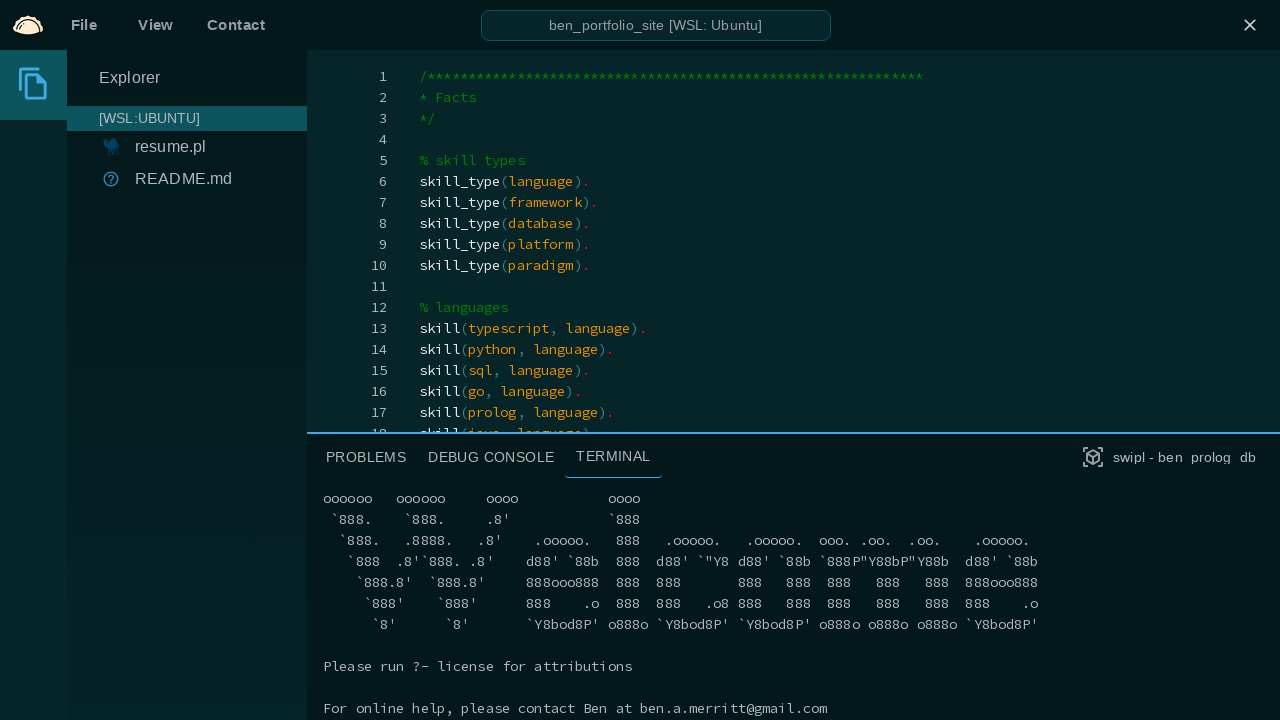

Scrolled to input field
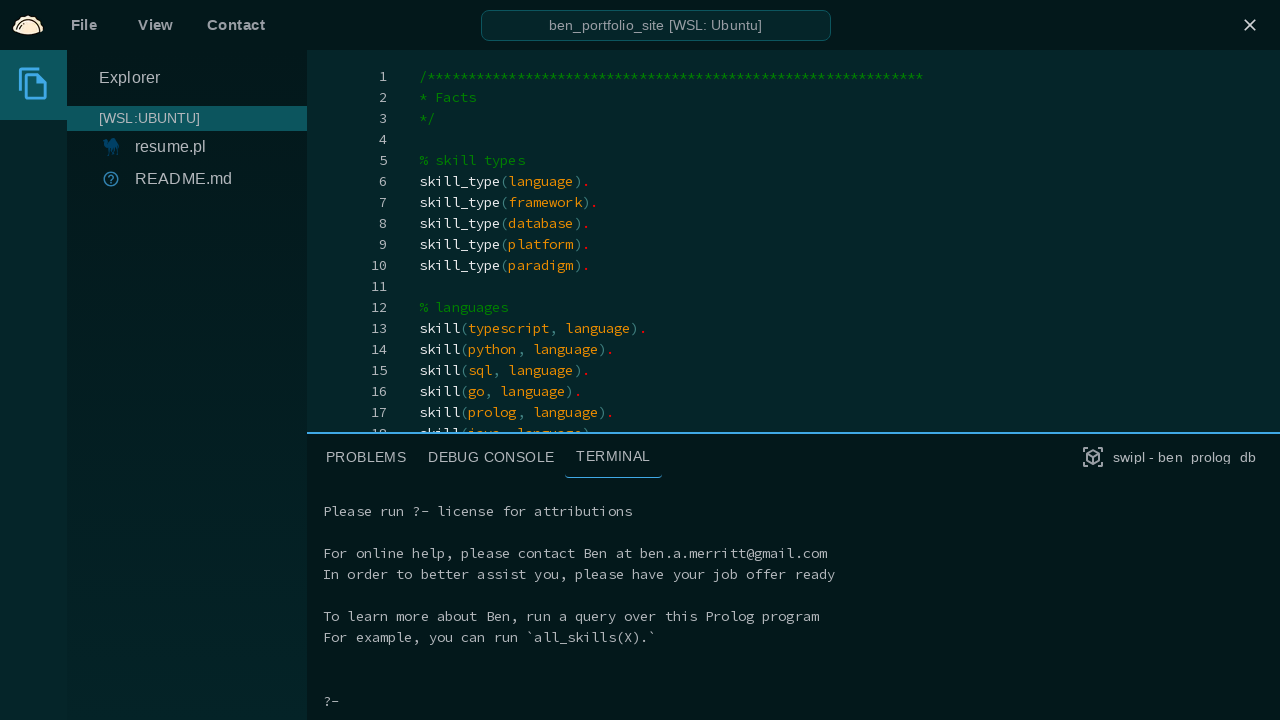

Filled input with Prolog query 'skill(X, language).' on input >> nth=0
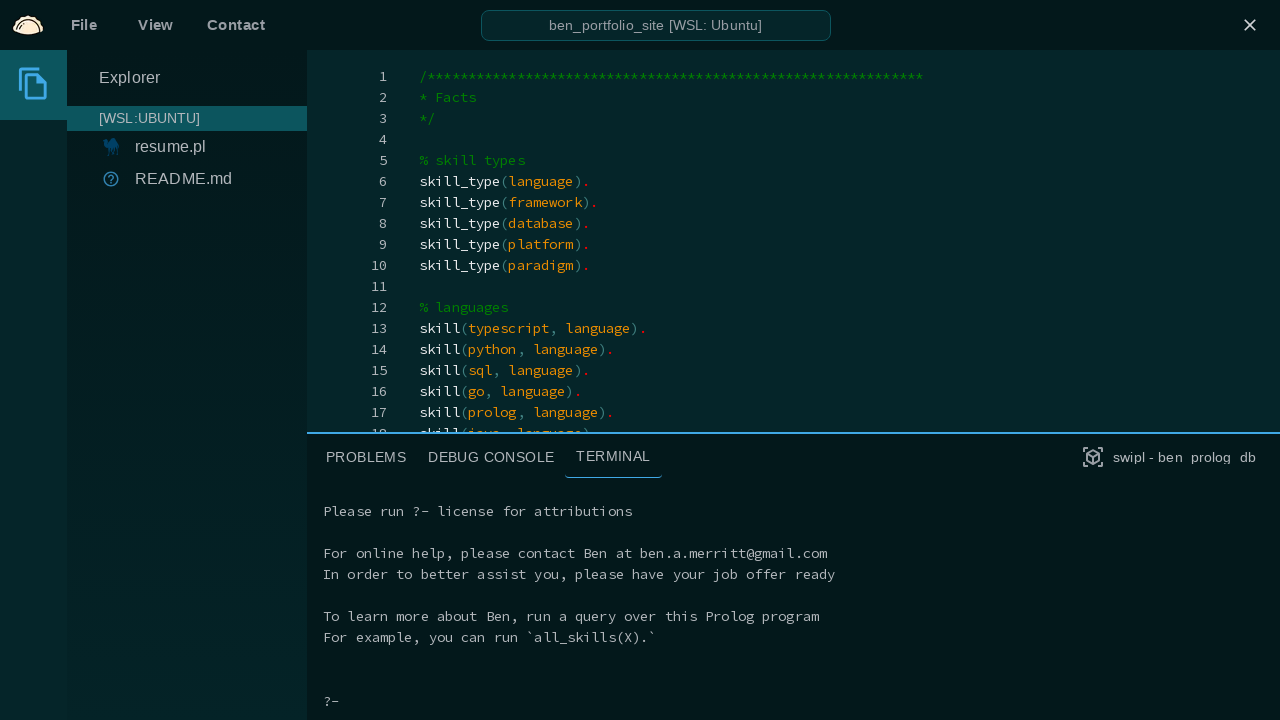

Submitted the form
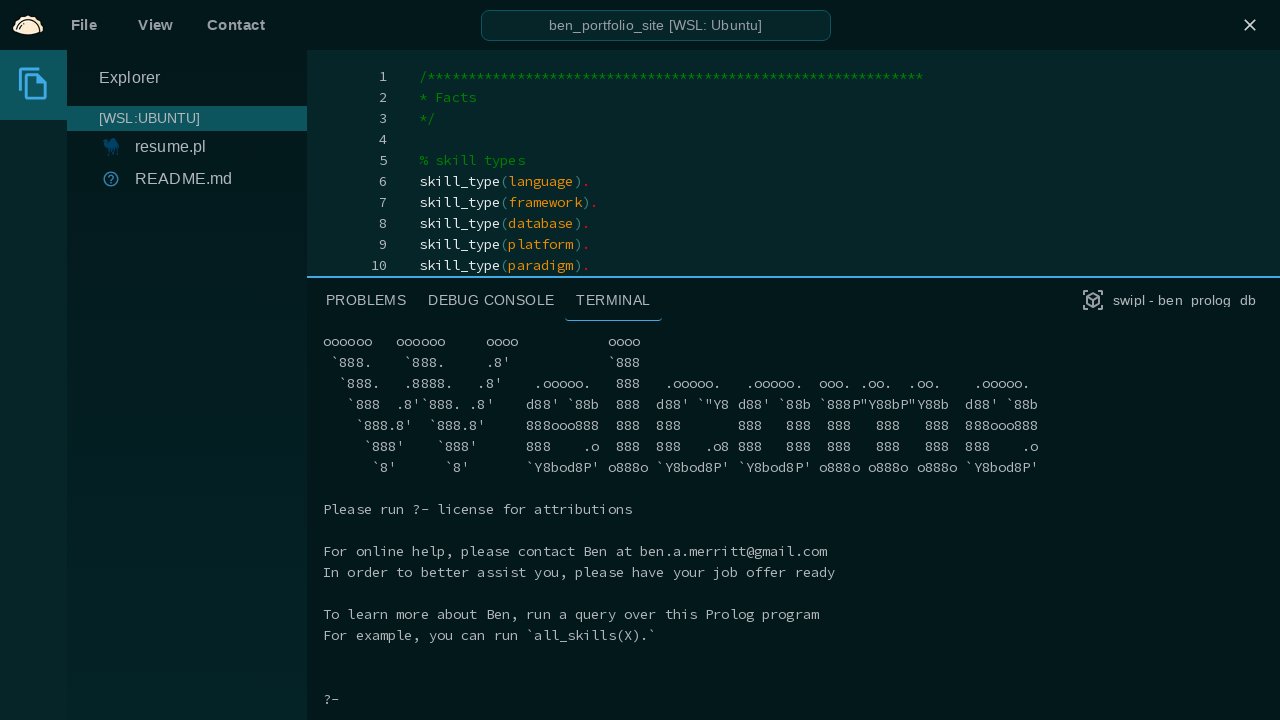

Waited 5 seconds for results to load
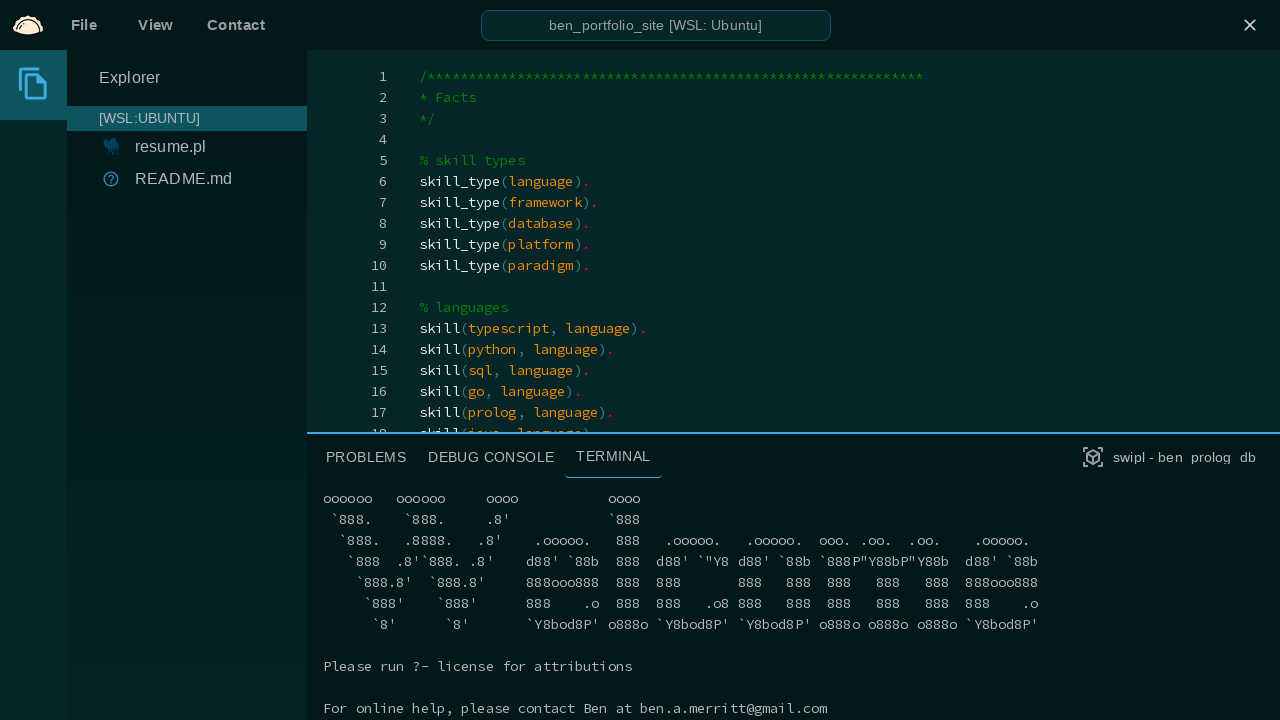

Located terminal output element
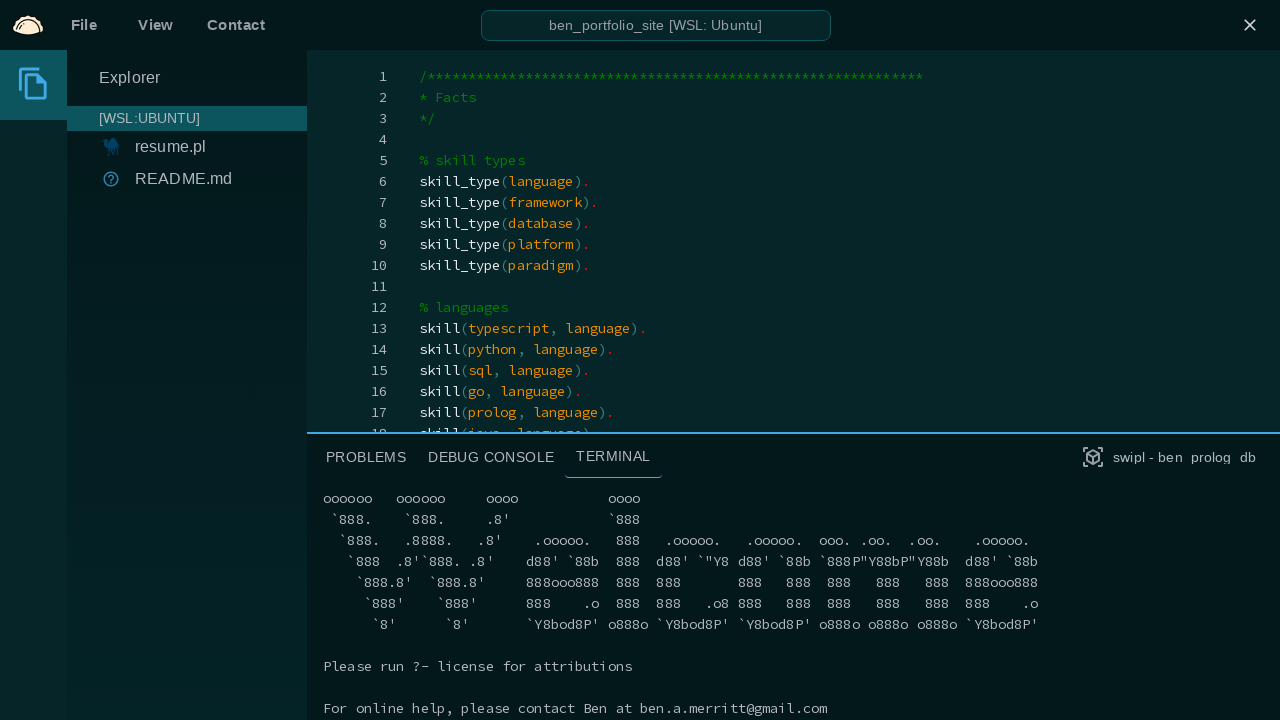

Waited for MuiTypography result elements to appear
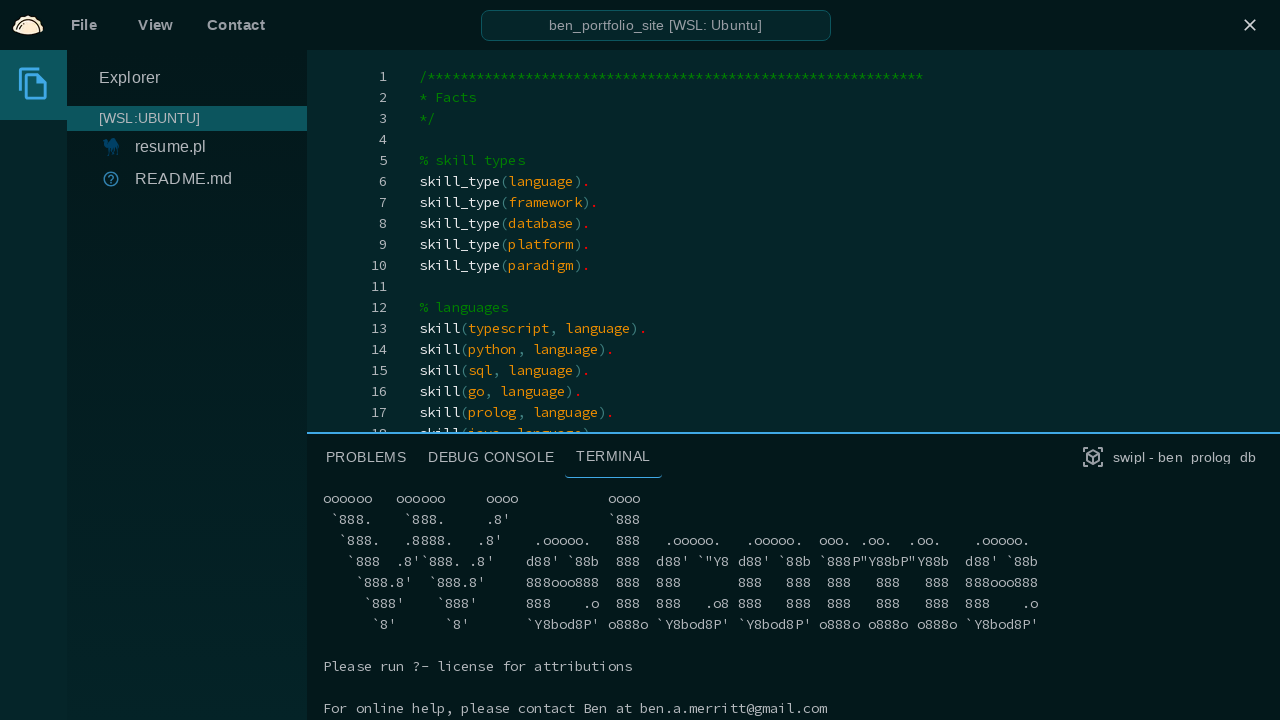

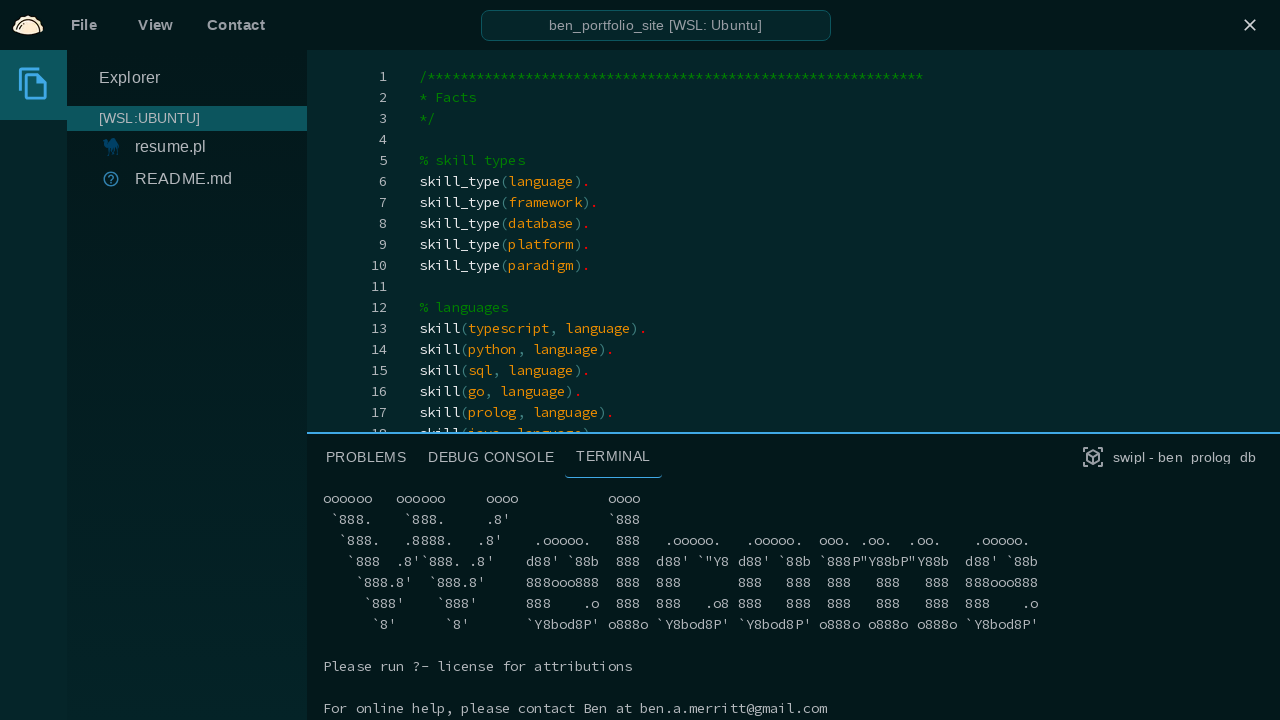